Tests PDF download functionality by navigating to a free test data site and clicking a download link for a PDF file

Starting URL: https://freetestdata.com/document-files/pdf/

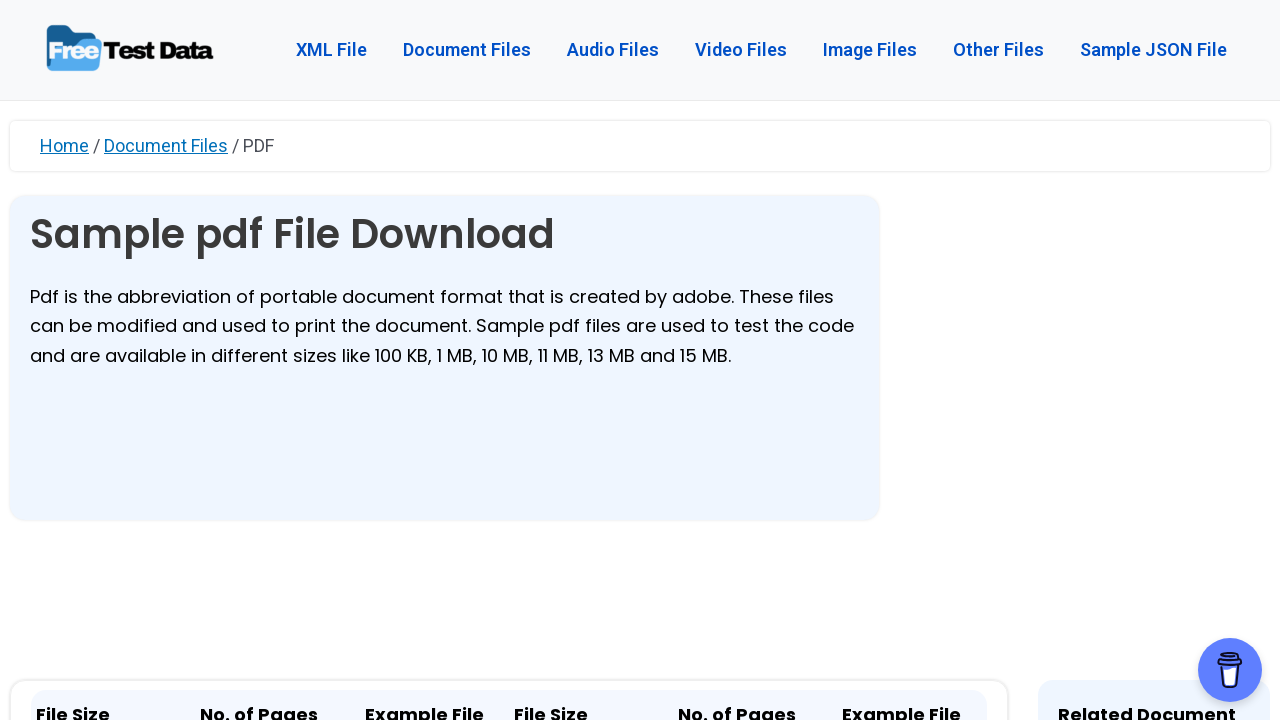

Navigated to free test data PDF download page
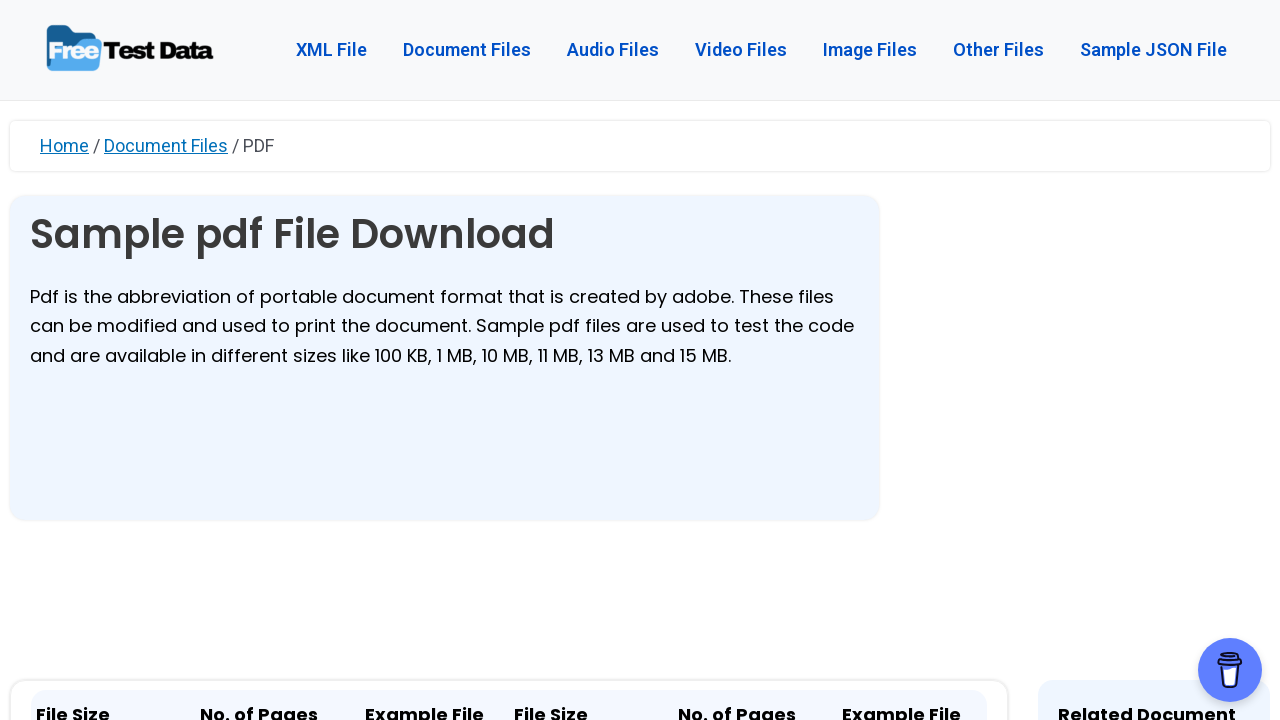

Clicked PDF download button at (424, 361) on xpath=//*[@class='elementor-button-text']
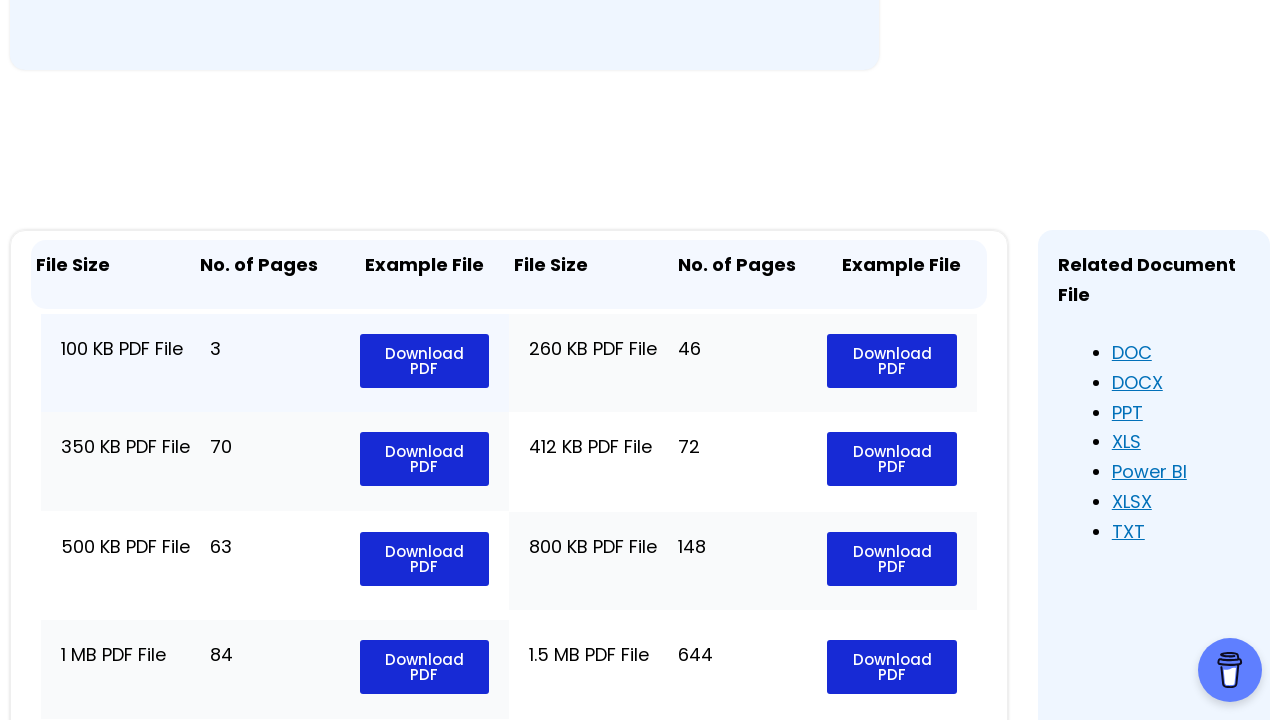

Waited 3 seconds for download to initiate
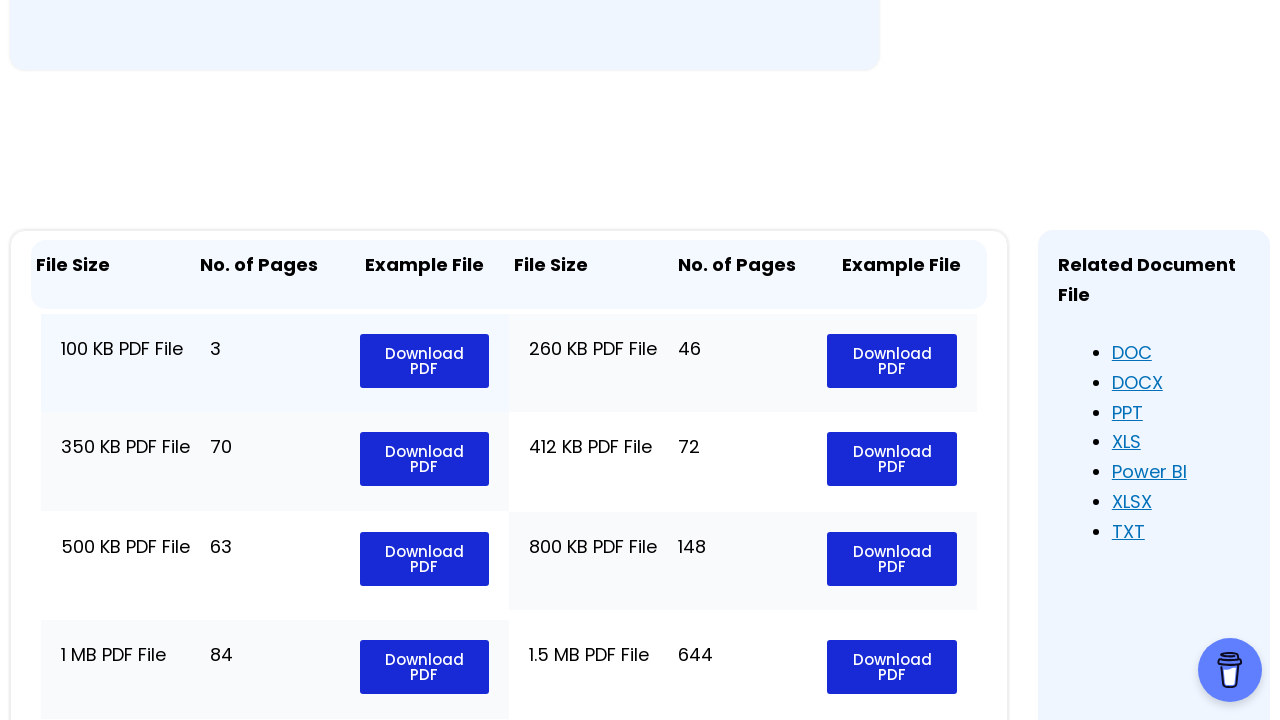

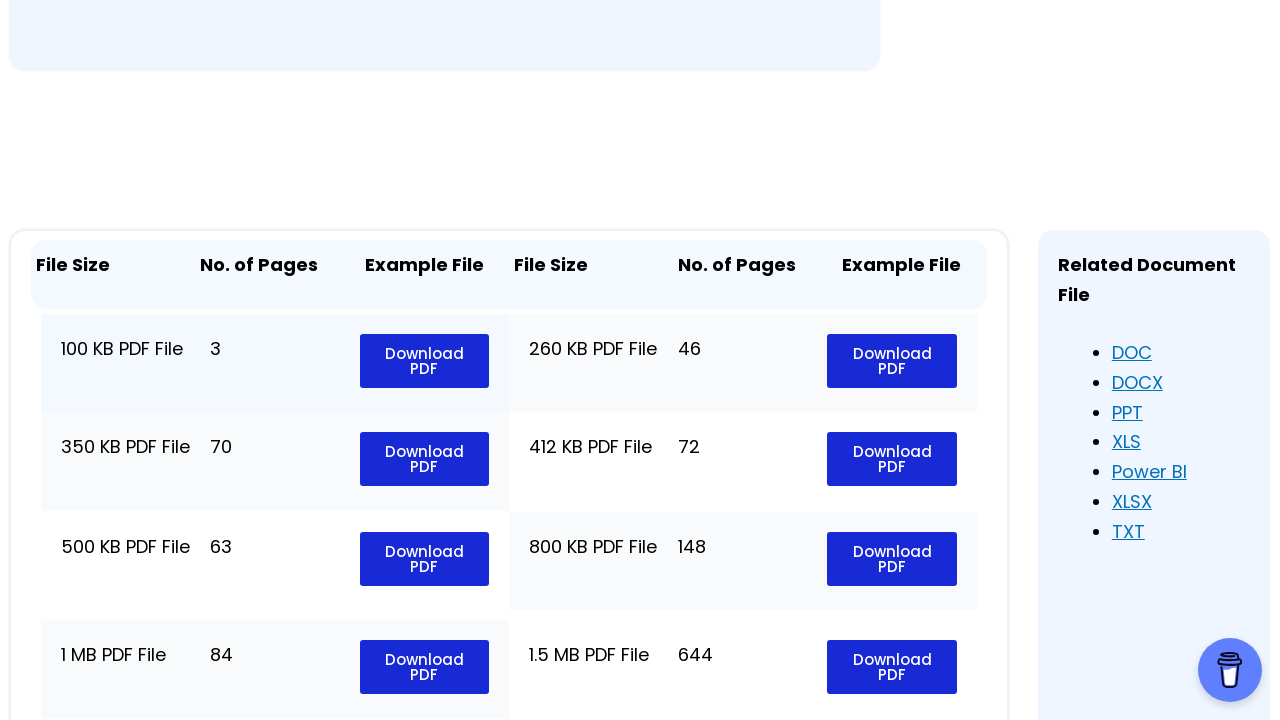